Tests sorting the Due column in ascending order by clicking the column header and verifying the values are sorted correctly

Starting URL: http://the-internet.herokuapp.com/tables

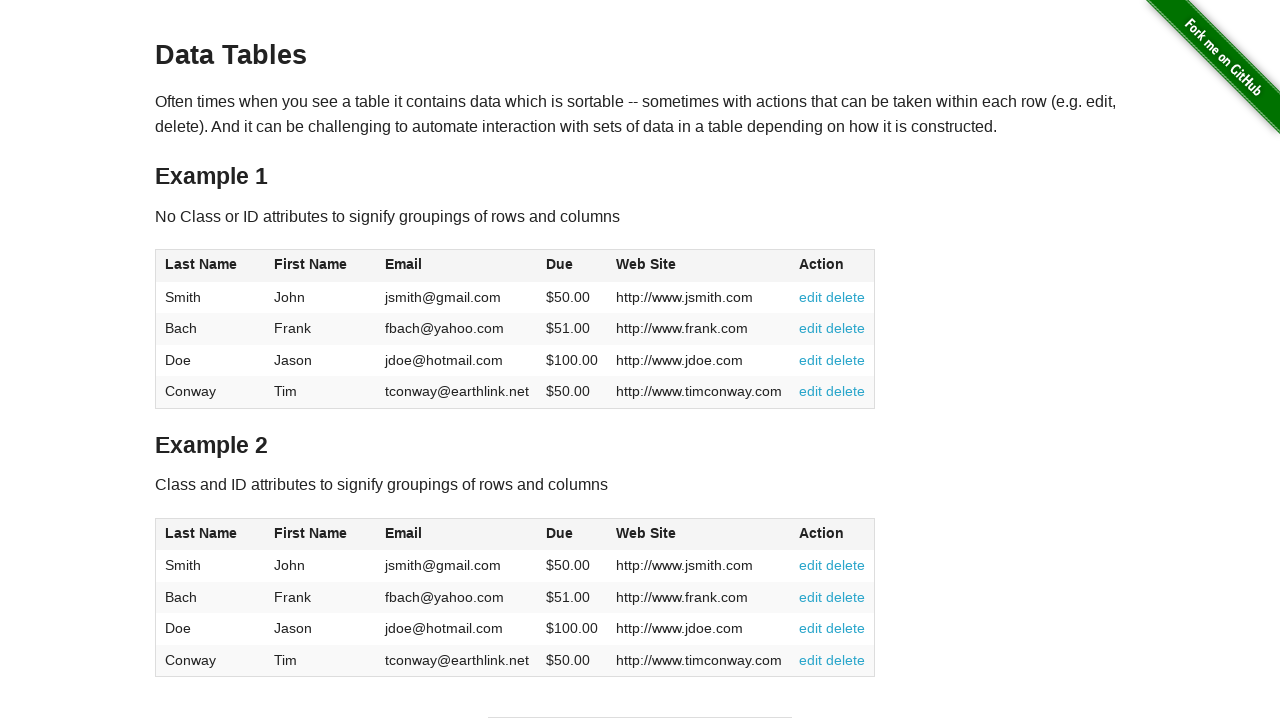

Clicked Due column header to sort ascending at (572, 266) on #table1 thead tr th:nth-of-type(4)
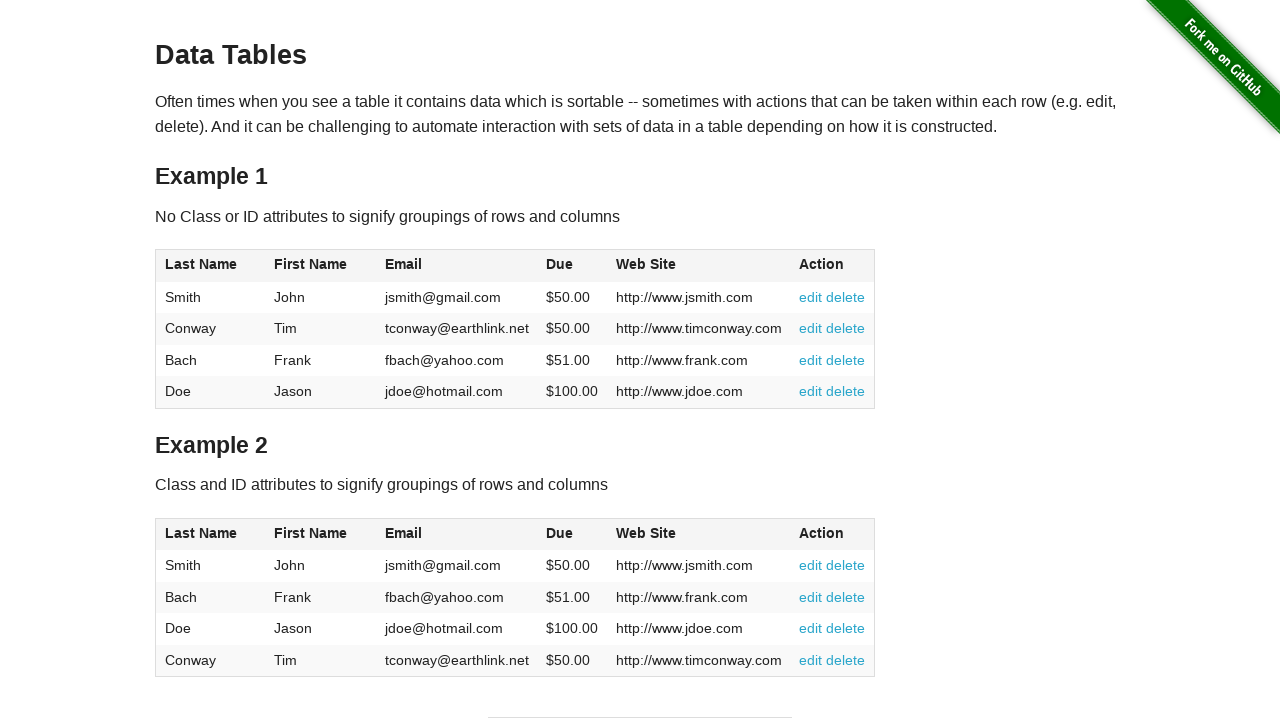

Table sorted and Due column values are visible
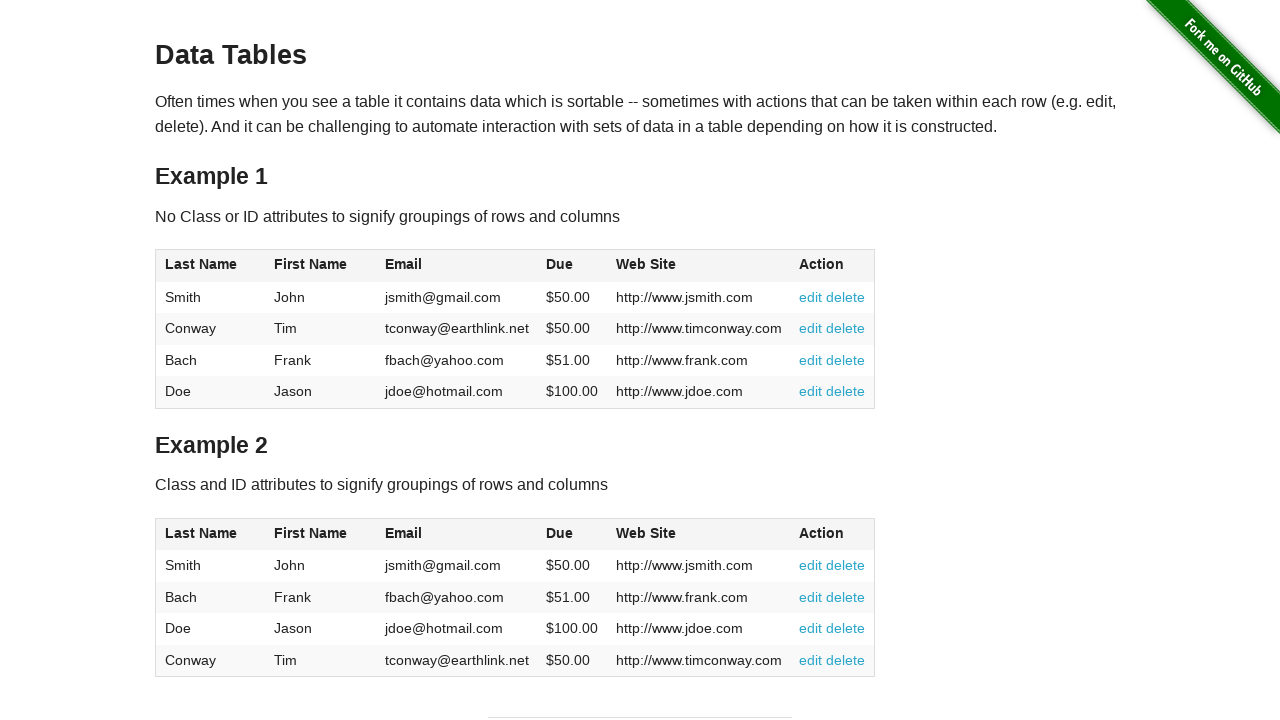

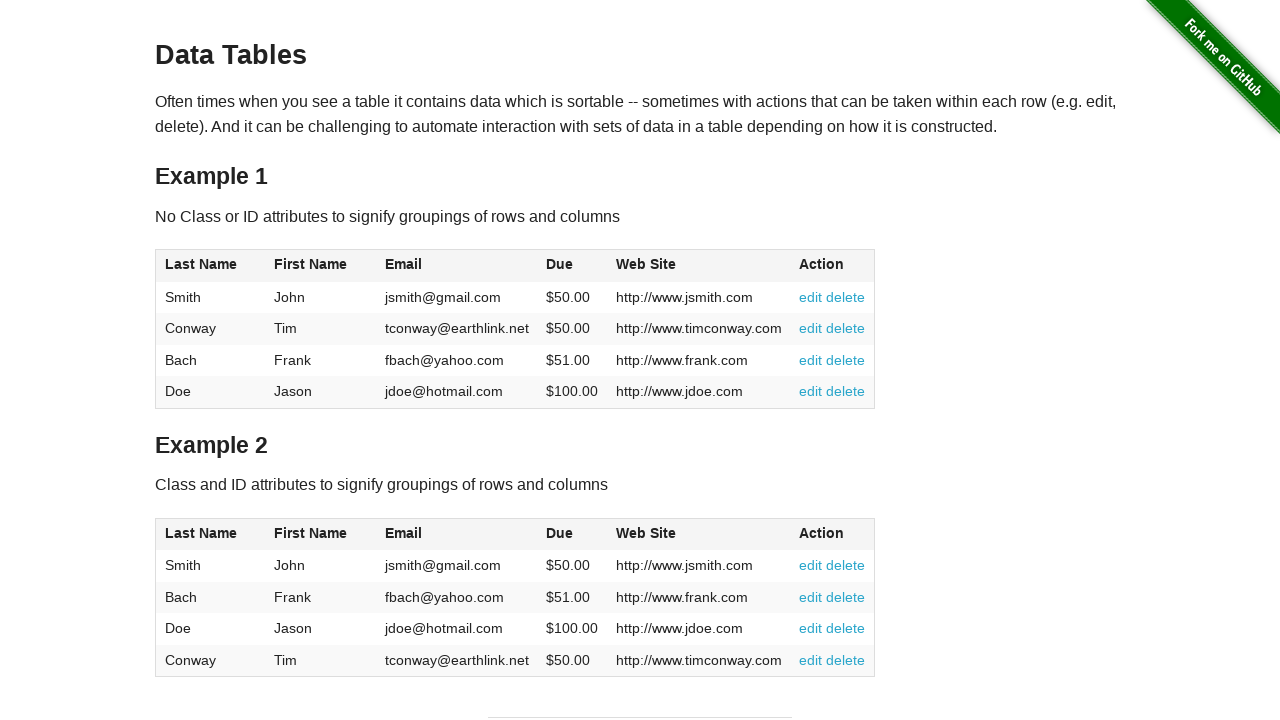